Tests dropdown selection functionality in an iframe by selecting different car options using various selection methods (by index, value, and visible text)

Starting URL: https://www.w3schools.com/TAGs/tryit.asp?filename=tryhtml_select

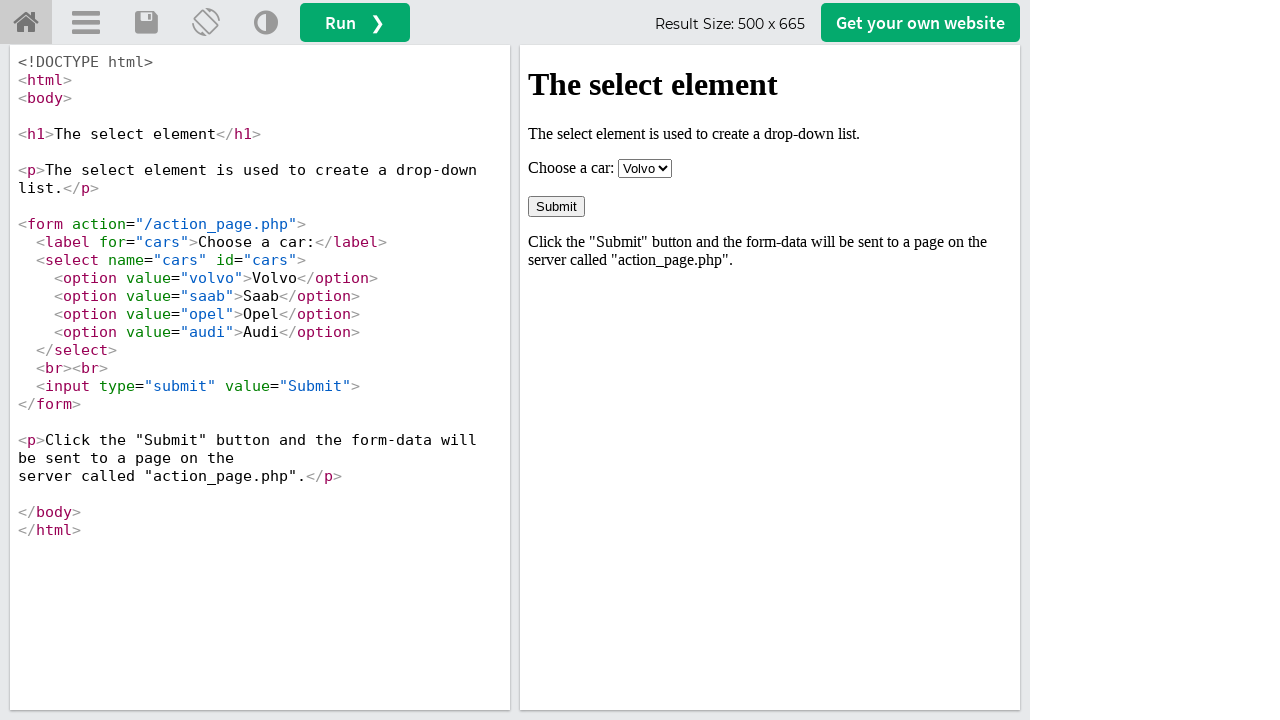

Located iframe containing dropdown
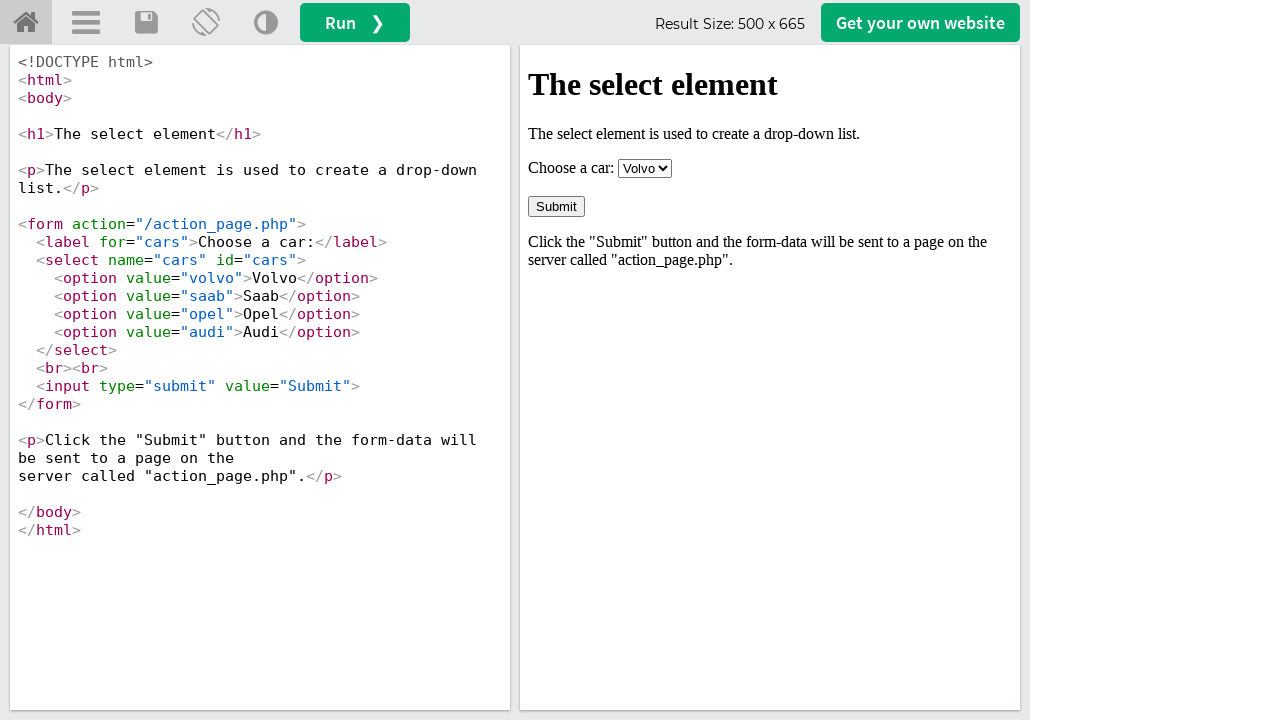

Selected dropdown option by index 2 (Audi) on iframe#iframeResult >> internal:control=enter-frame >> select
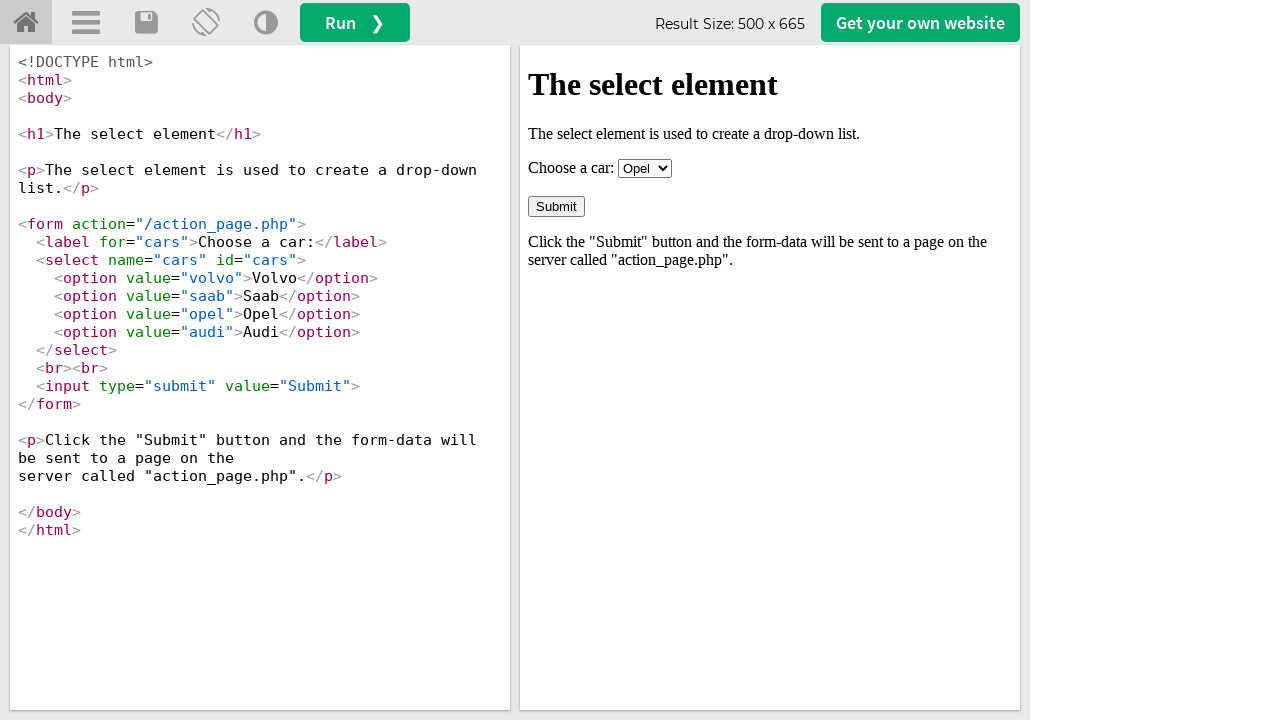

Selected dropdown option by value 'audi' on iframe#iframeResult >> internal:control=enter-frame >> select
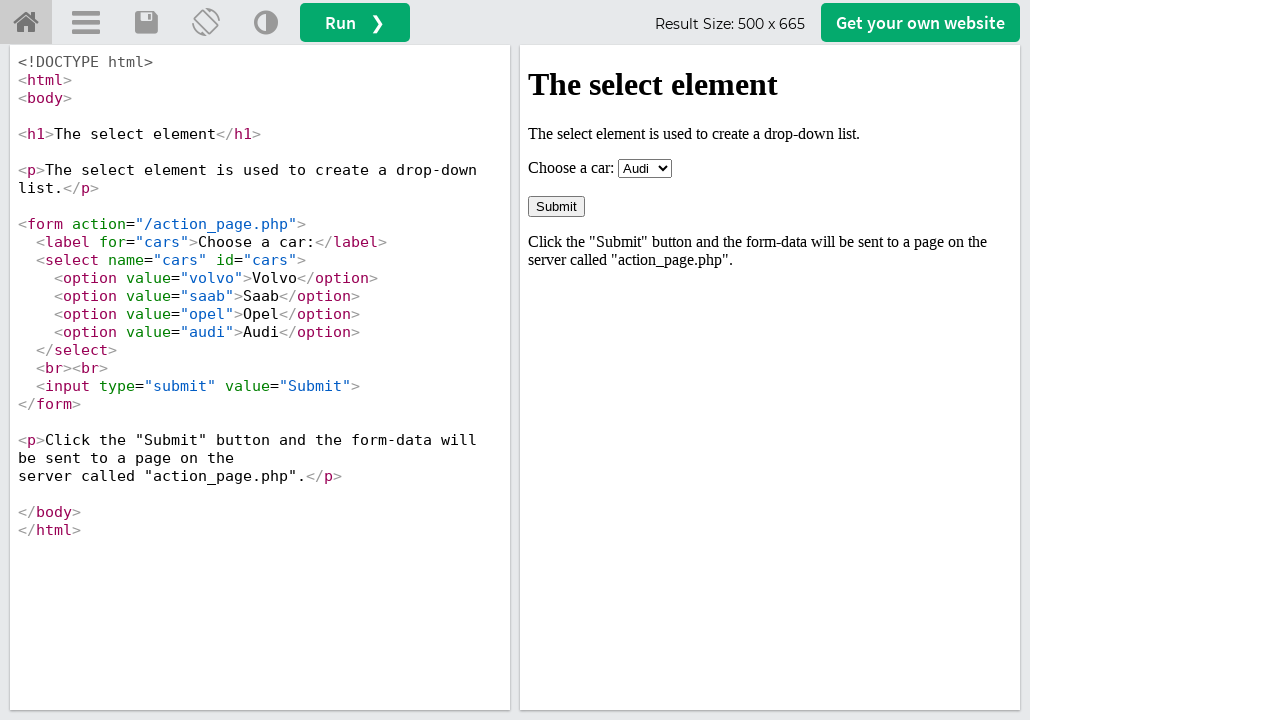

Selected dropdown option by visible text 'Opel' on iframe#iframeResult >> internal:control=enter-frame >> select
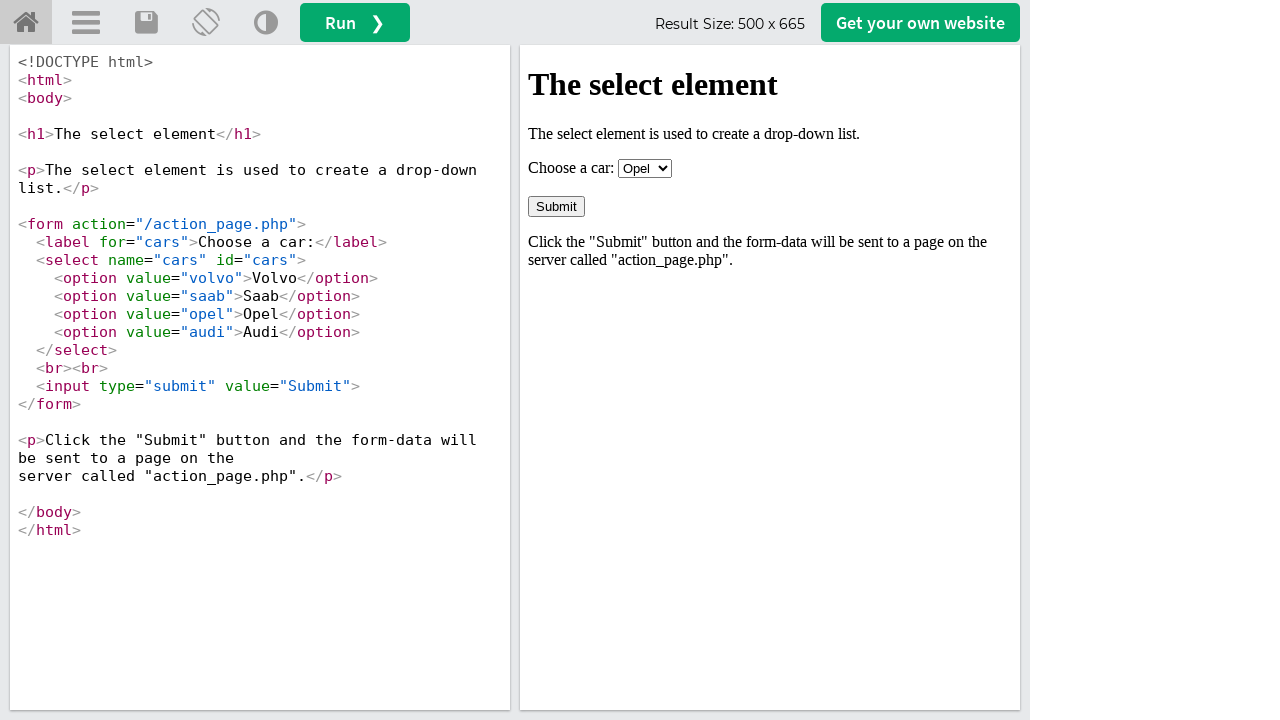

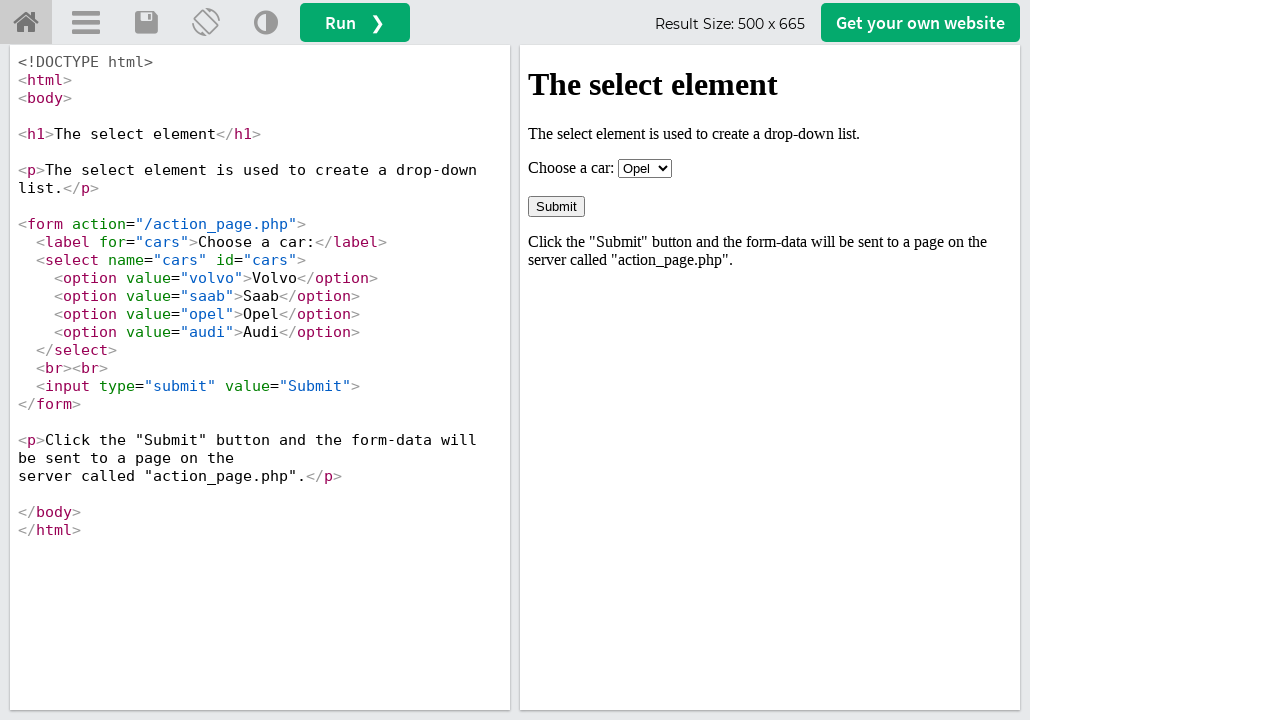